Tests radio button and checkbox interactions within an iframe on jQuery UI demo page by clicking various radio buttons and checkboxes in a loop

Starting URL: https://jqueryui.com/checkboxradio

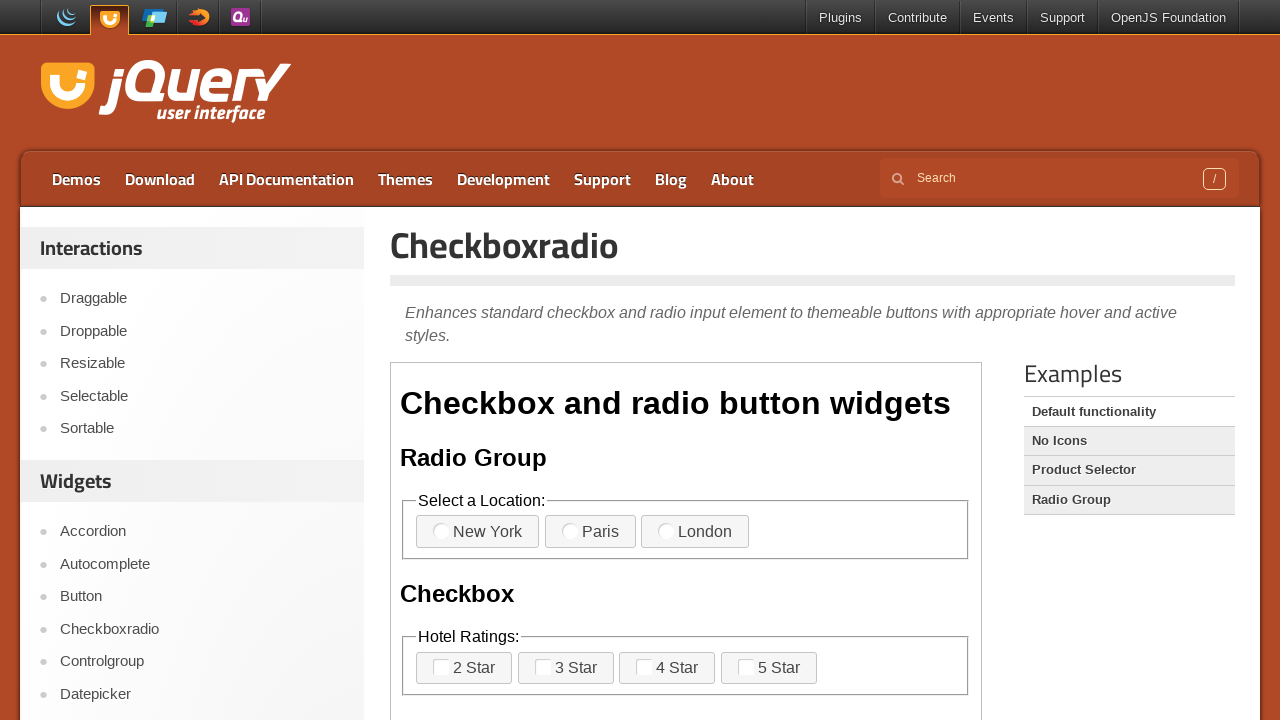

Located iframe containing checkboxradio demo
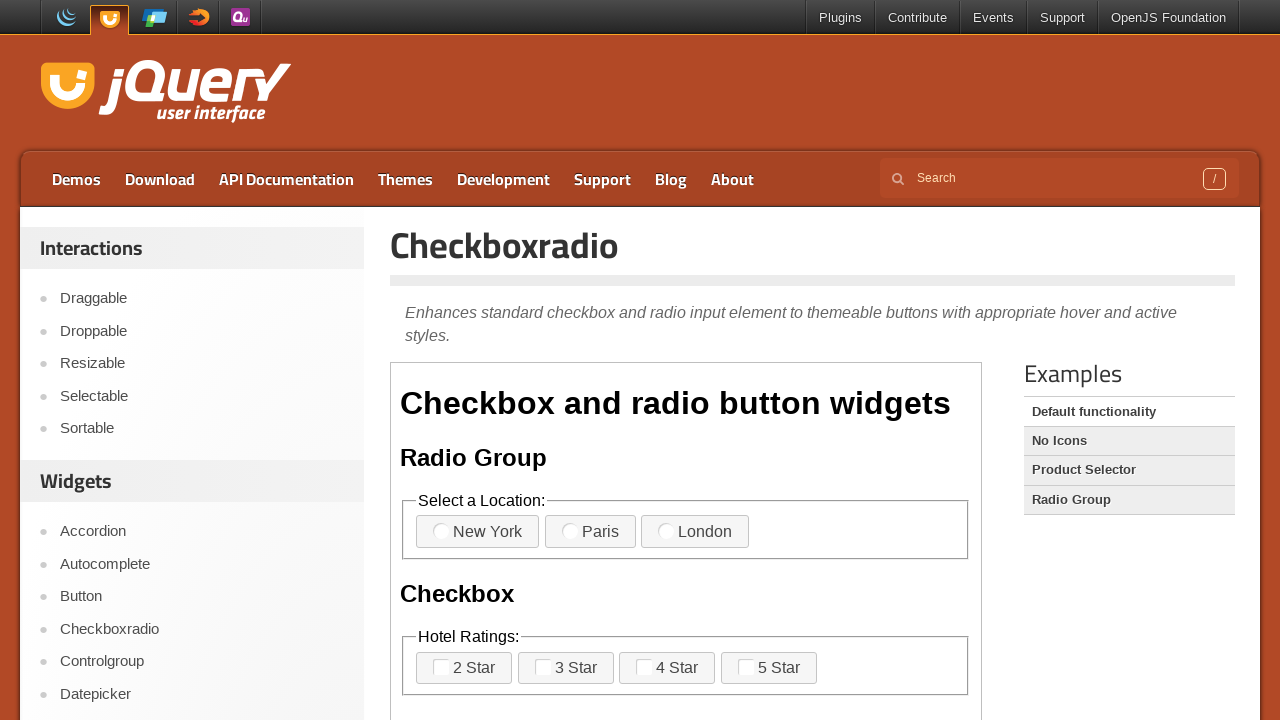

Clicked 3rd radio button option in first fieldset at (695, 532) on iframe >> nth=0 >> internal:control=enter-frame >> xpath=//body/div[1]/fieldset[
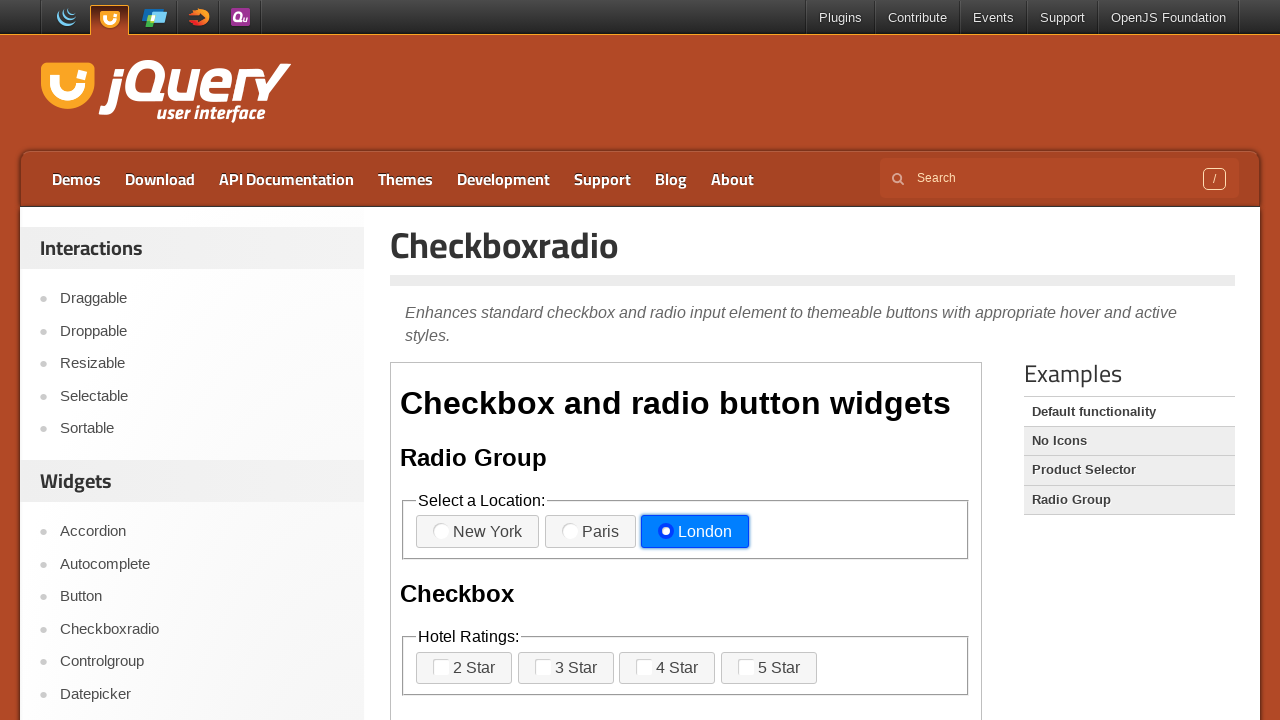

Clicked 1st radio button option in first fieldset at (478, 532) on iframe >> nth=0 >> internal:control=enter-frame >> xpath=//body/div[1]/fieldset[
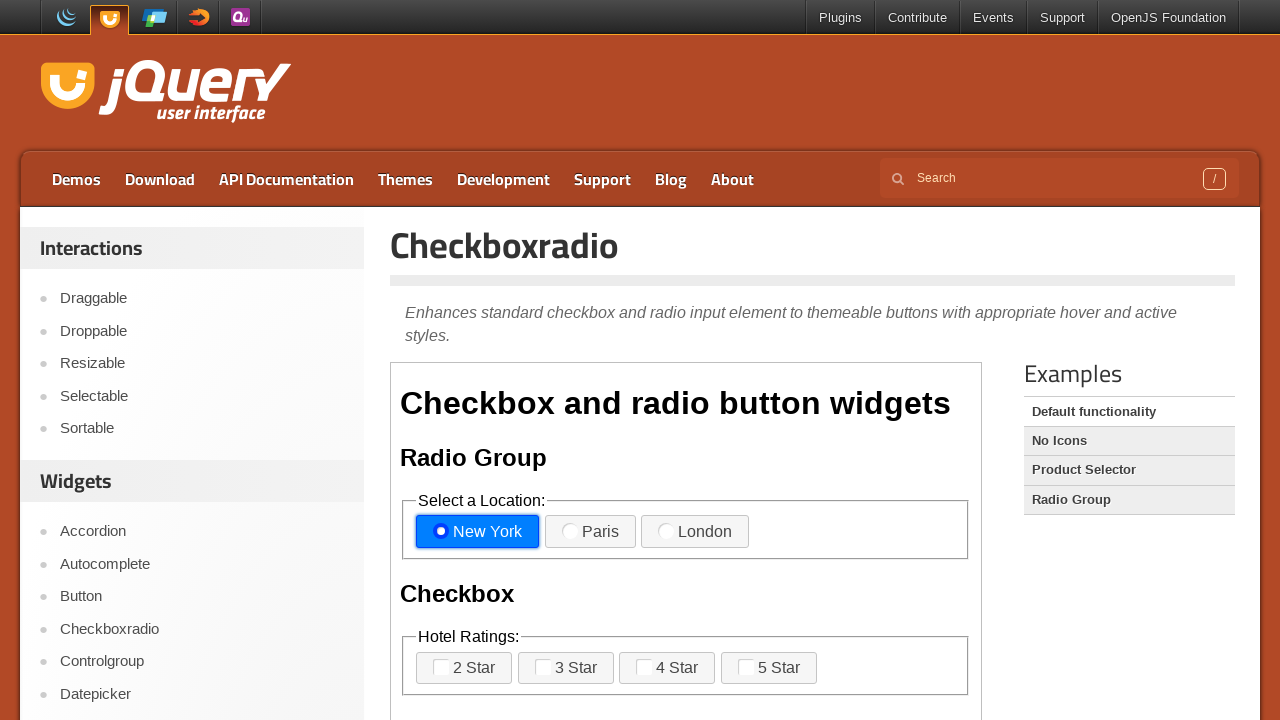

Clicked 4th checkbox option in second fieldset at (746, 667) on iframe >> nth=0 >> internal:control=enter-frame >> xpath=//body[1]/div[1]/fields
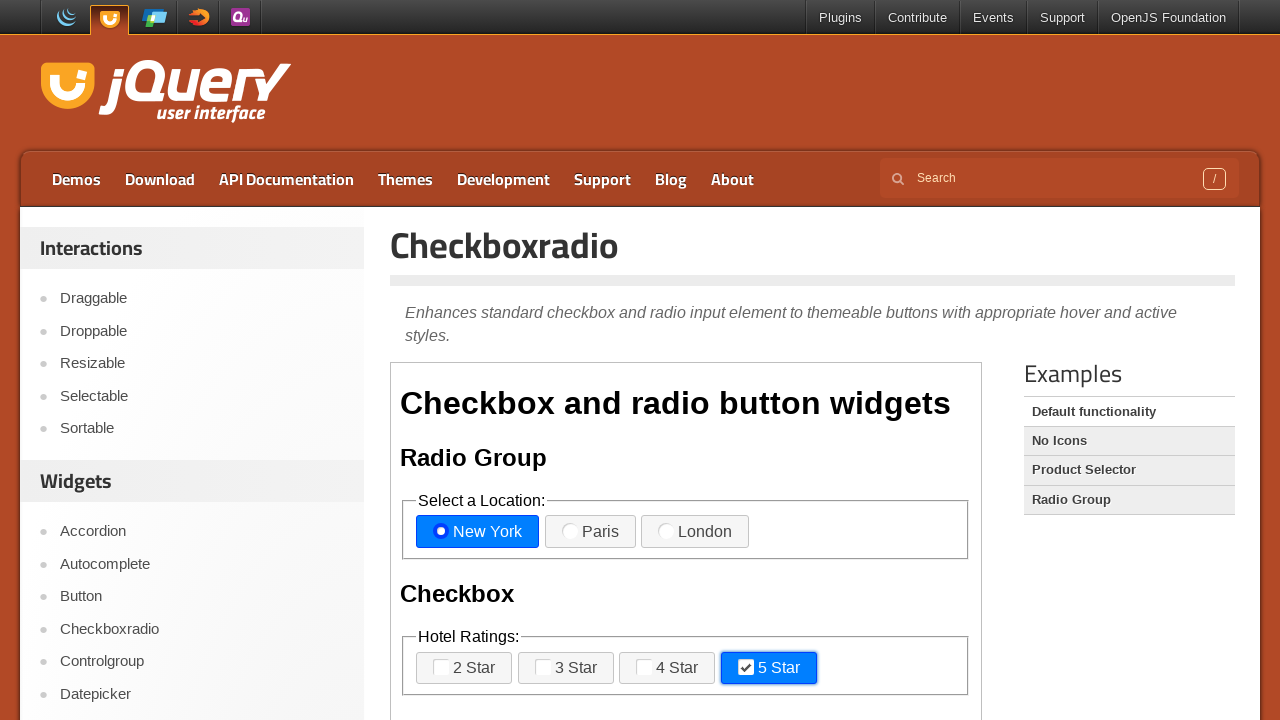

Clicked 2nd checkbox option in second fieldset at (543, 667) on iframe >> nth=0 >> internal:control=enter-frame >> xpath=//body[1]/div[1]/fields
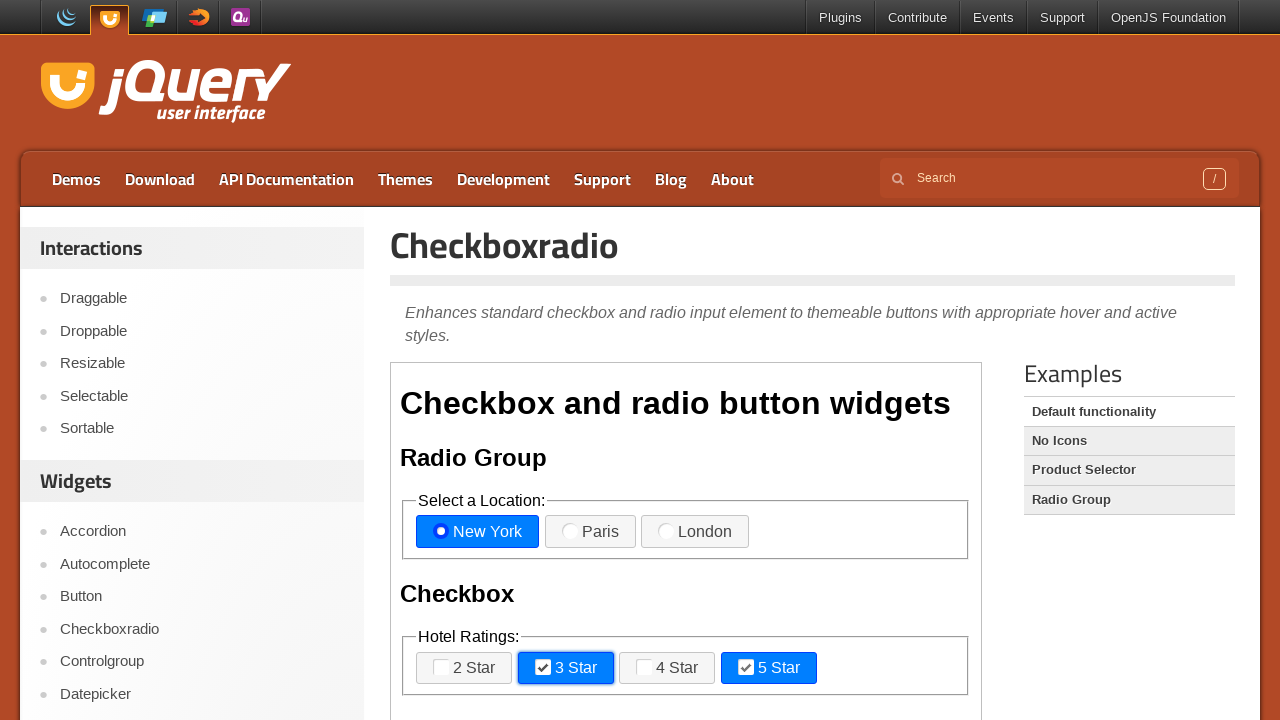

Located iframe containing checkboxradio demo
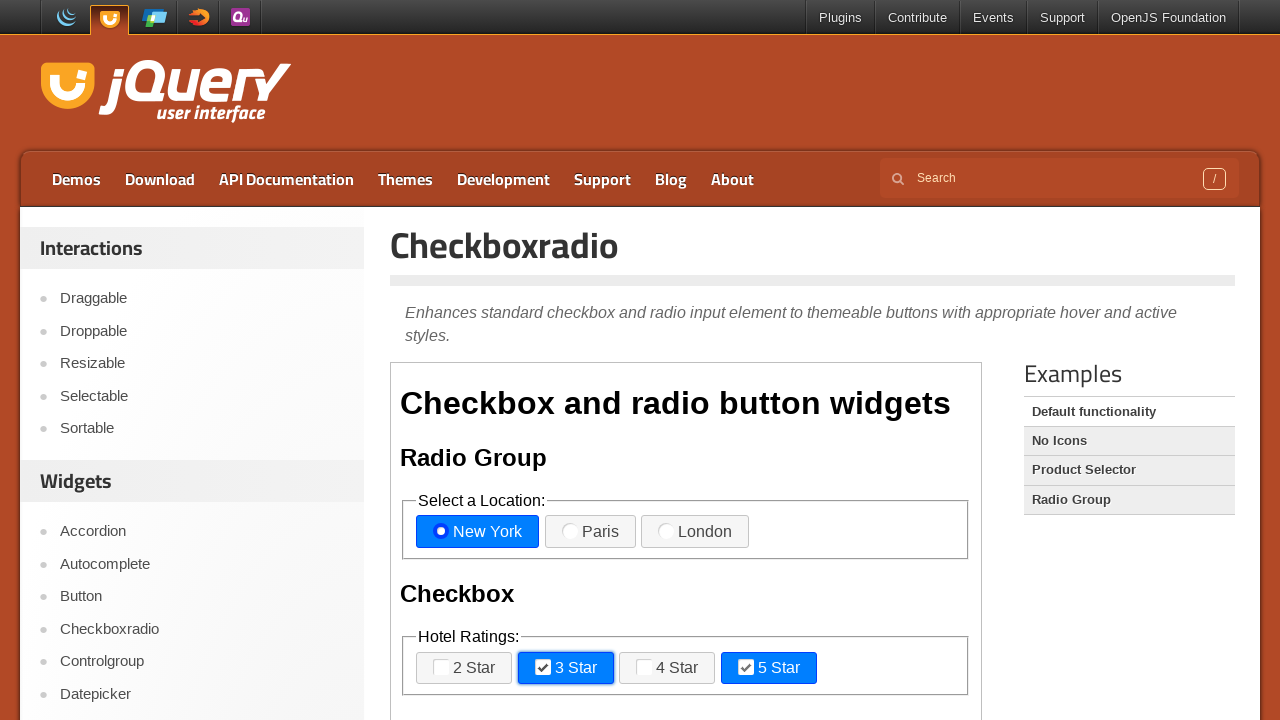

Clicked 3rd radio button option in first fieldset at (695, 532) on iframe >> nth=0 >> internal:control=enter-frame >> xpath=//body/div[1]/fieldset[
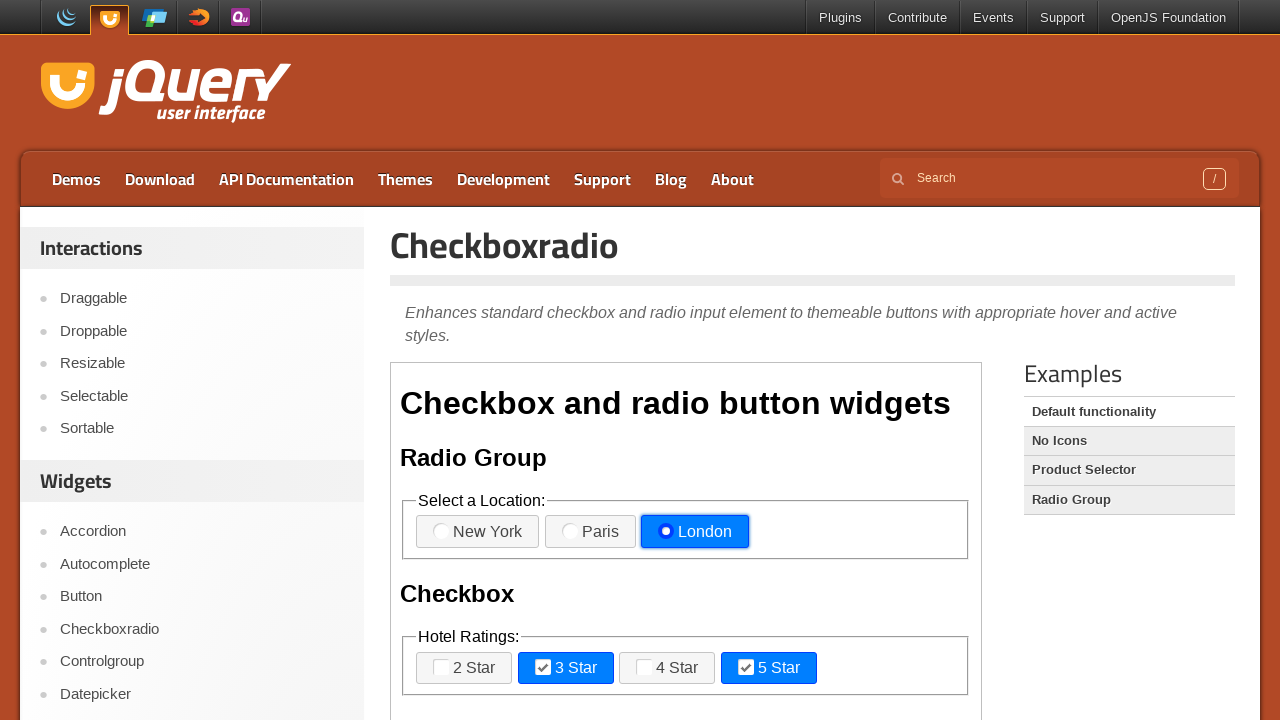

Clicked 1st radio button option in first fieldset at (478, 532) on iframe >> nth=0 >> internal:control=enter-frame >> xpath=//body/div[1]/fieldset[
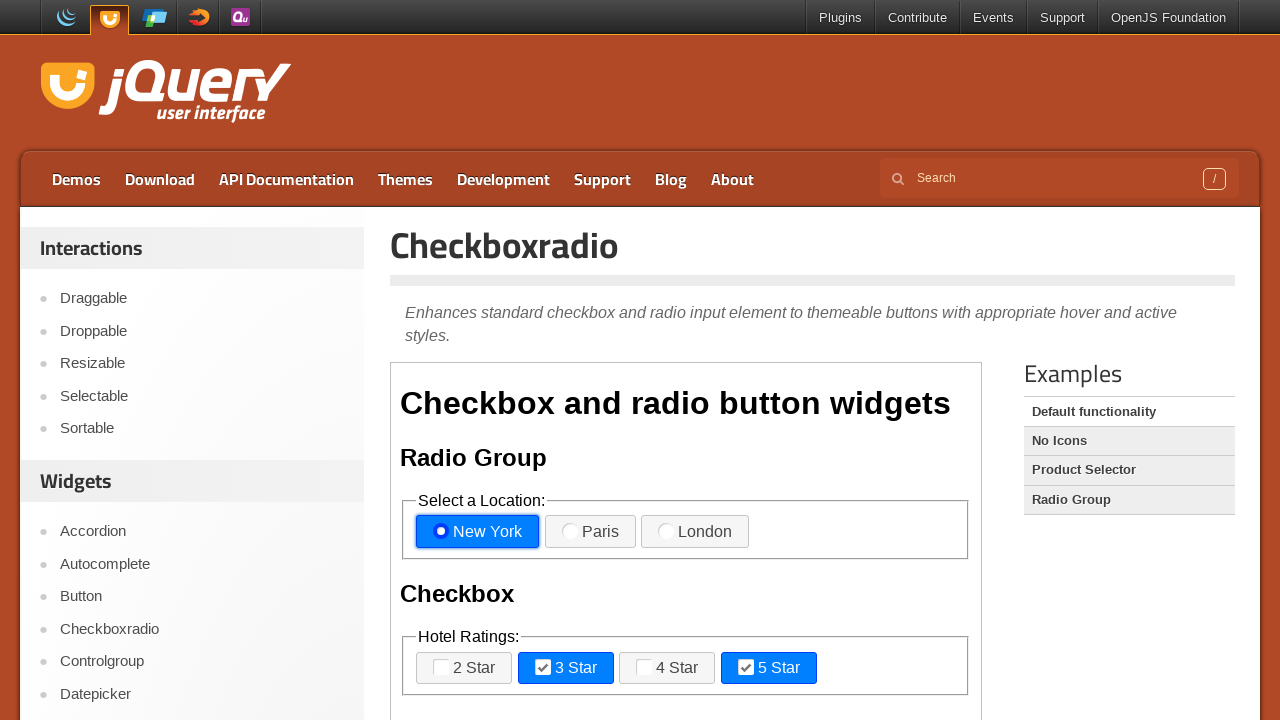

Clicked 4th checkbox option in second fieldset at (746, 667) on iframe >> nth=0 >> internal:control=enter-frame >> xpath=//body[1]/div[1]/fields
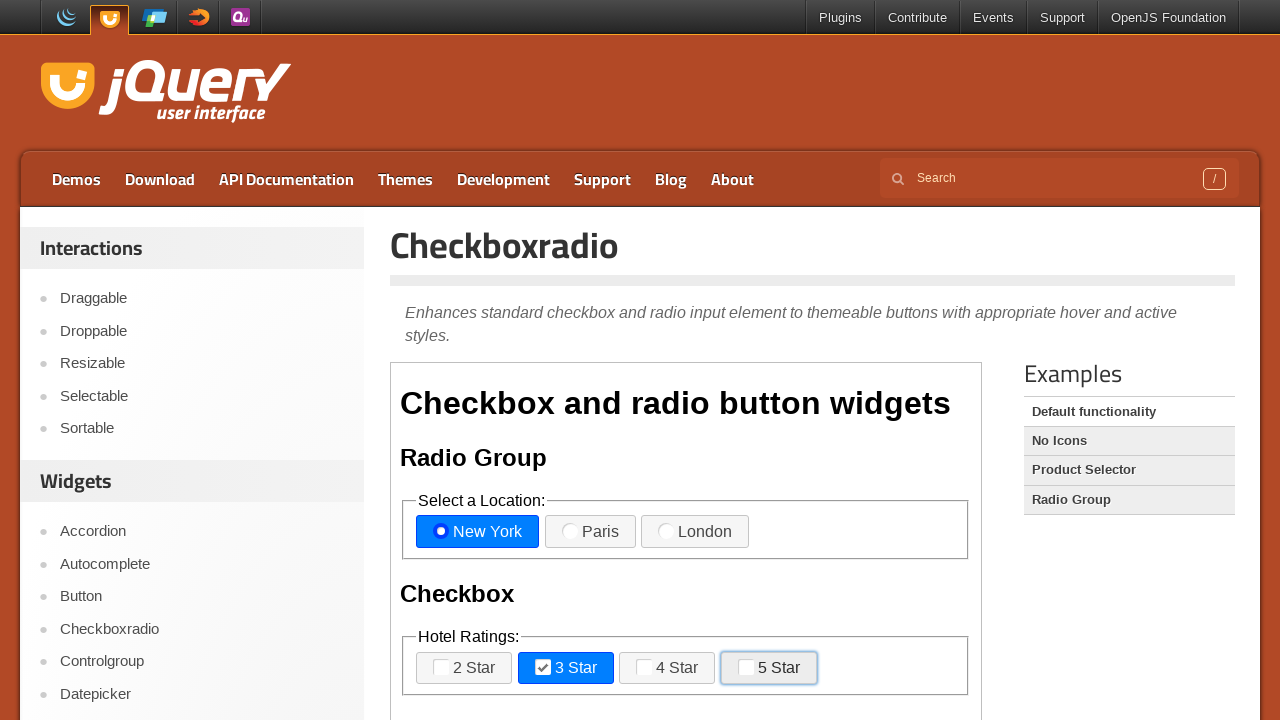

Clicked 2nd checkbox option in second fieldset at (543, 667) on iframe >> nth=0 >> internal:control=enter-frame >> xpath=//body[1]/div[1]/fields
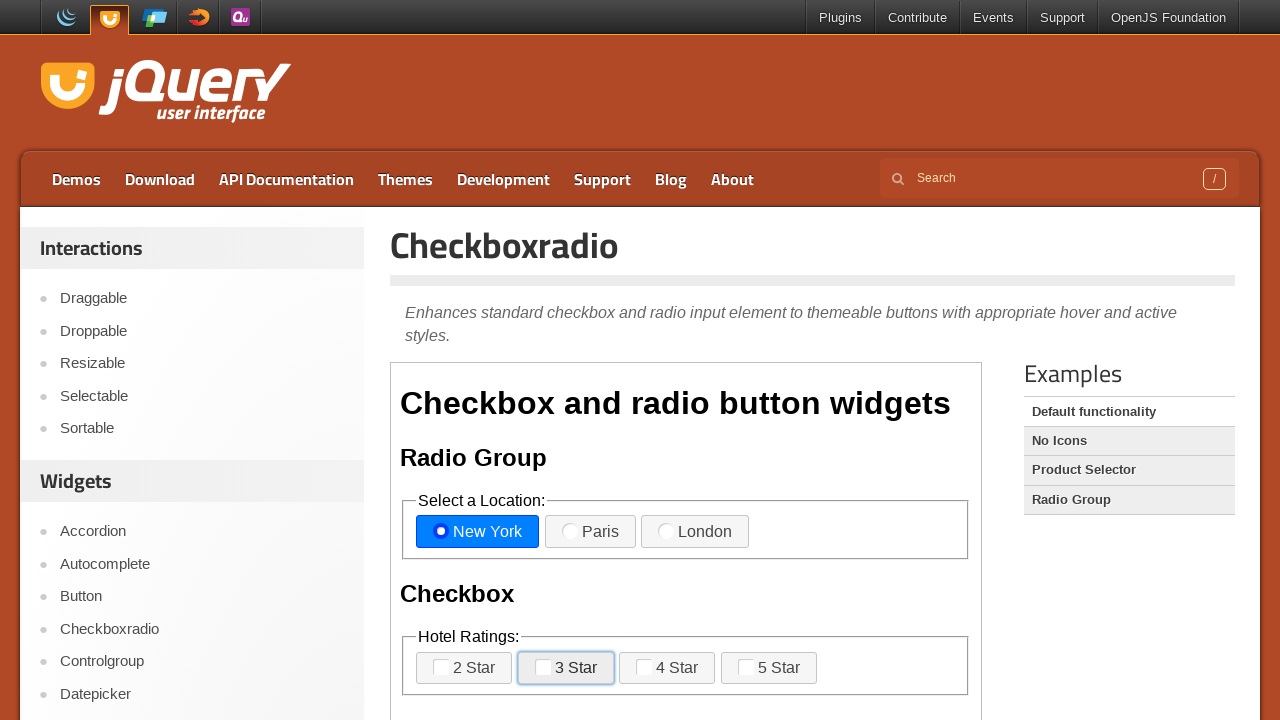

Located iframe containing checkboxradio demo
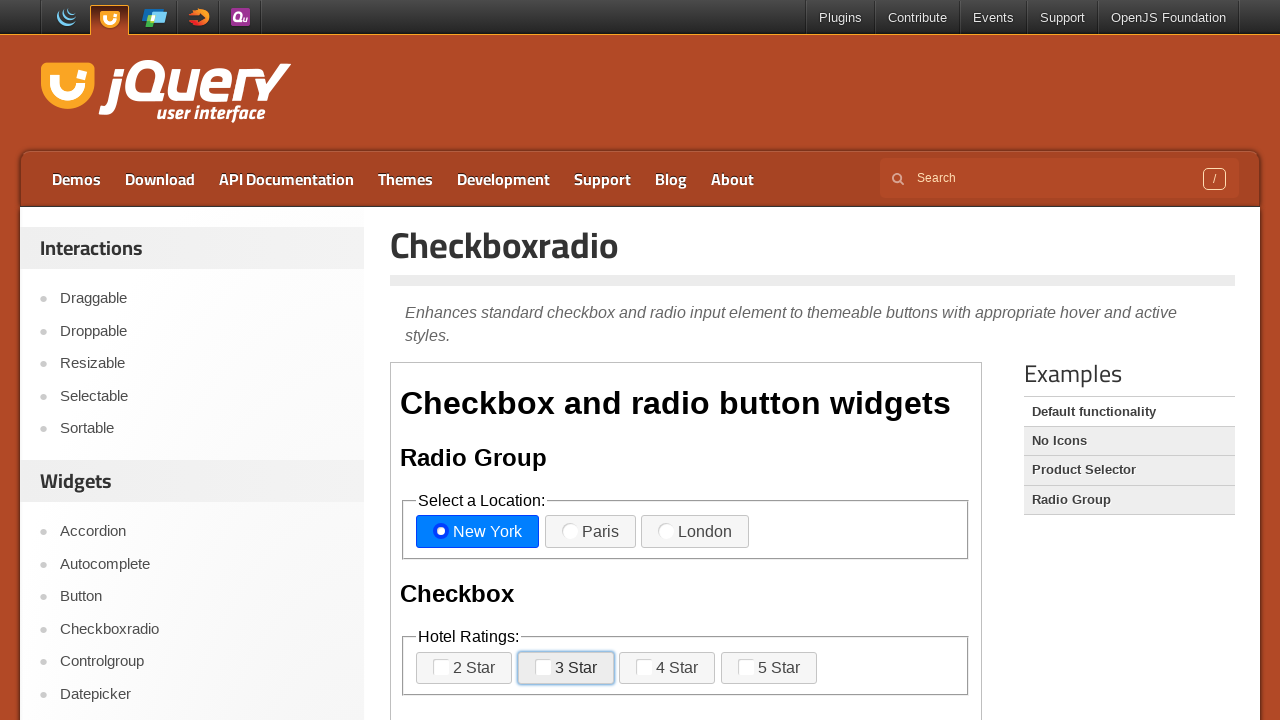

Clicked 3rd radio button option in first fieldset at (695, 532) on iframe >> nth=0 >> internal:control=enter-frame >> xpath=//body/div[1]/fieldset[
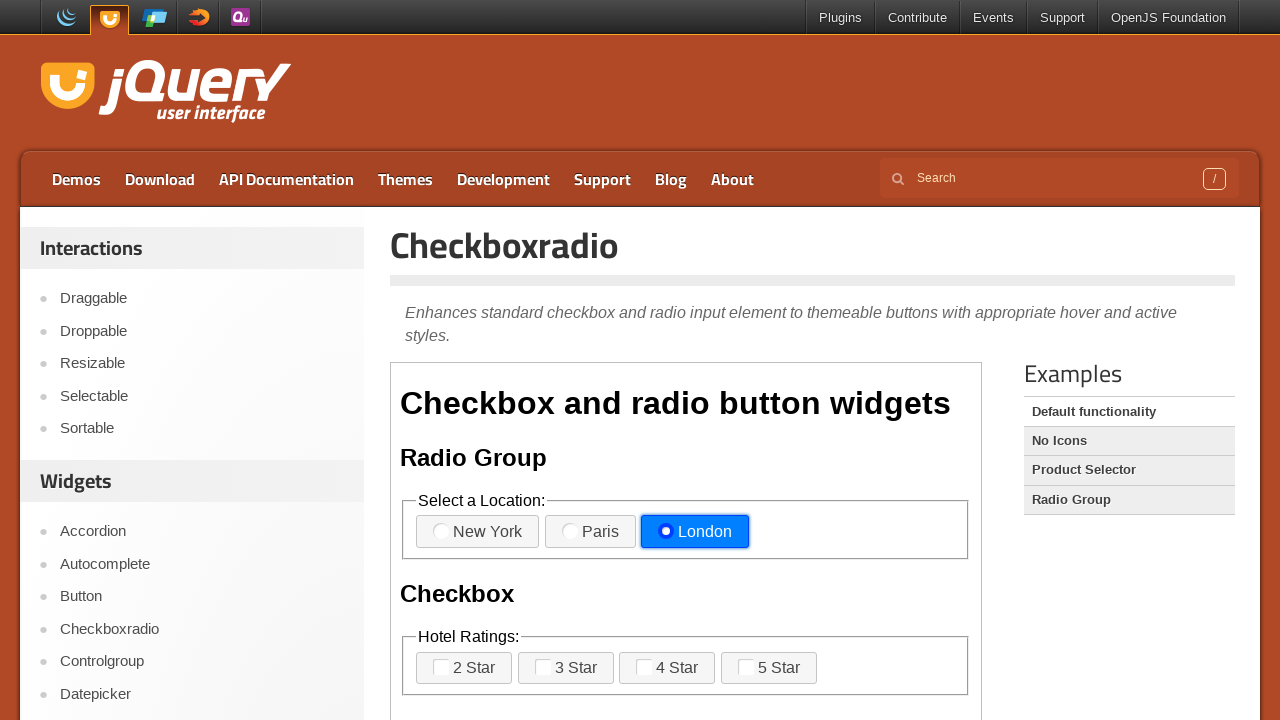

Clicked 1st radio button option in first fieldset at (478, 532) on iframe >> nth=0 >> internal:control=enter-frame >> xpath=//body/div[1]/fieldset[
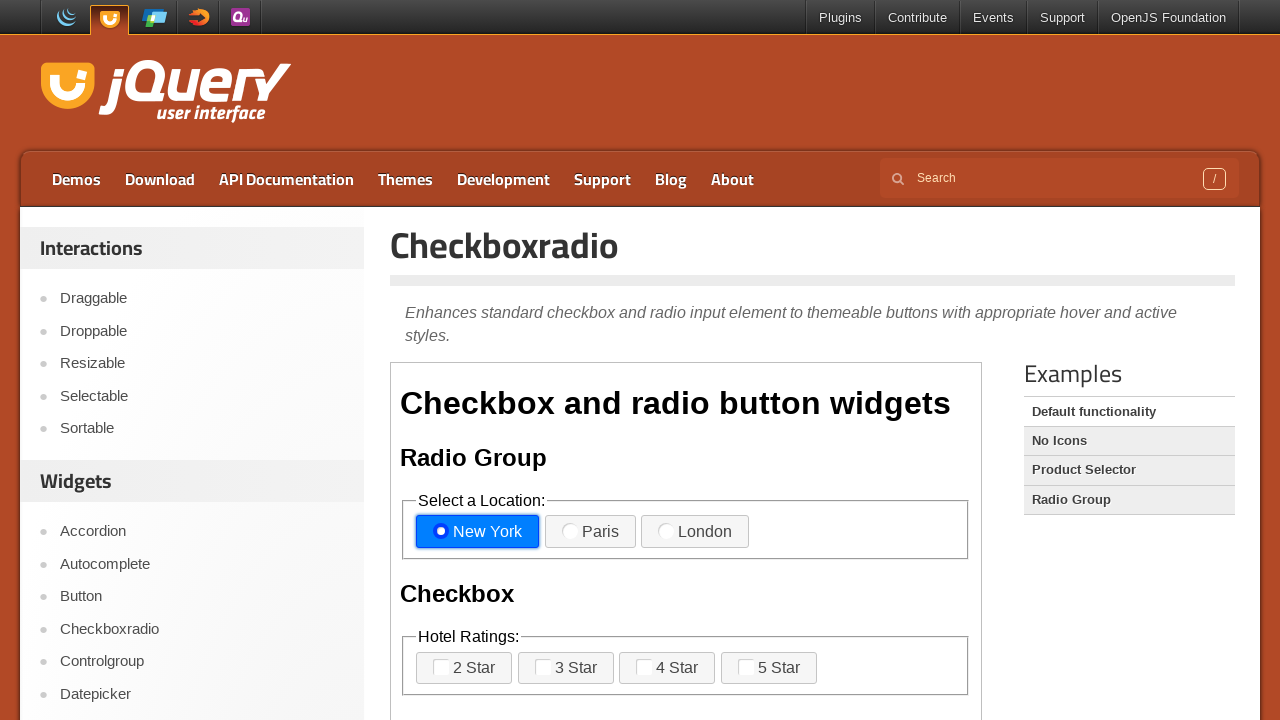

Clicked 4th checkbox option in second fieldset at (746, 667) on iframe >> nth=0 >> internal:control=enter-frame >> xpath=//body[1]/div[1]/fields
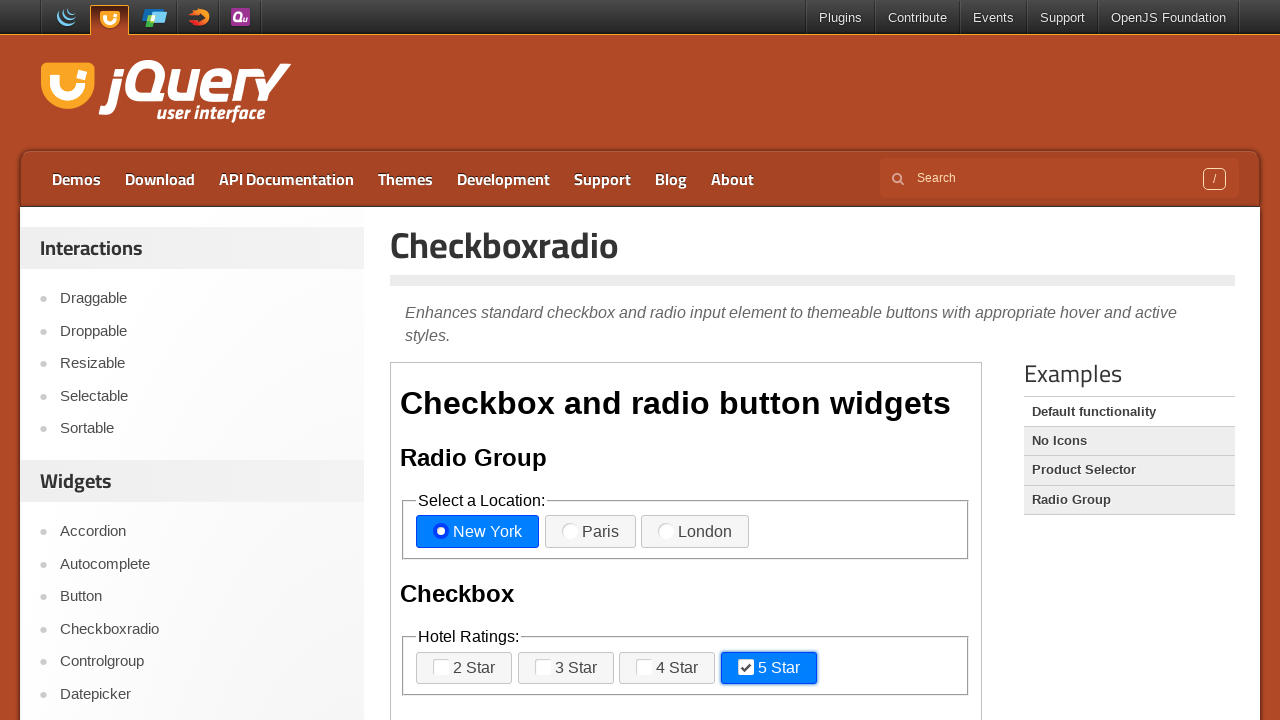

Clicked 2nd checkbox option in second fieldset at (543, 667) on iframe >> nth=0 >> internal:control=enter-frame >> xpath=//body[1]/div[1]/fields
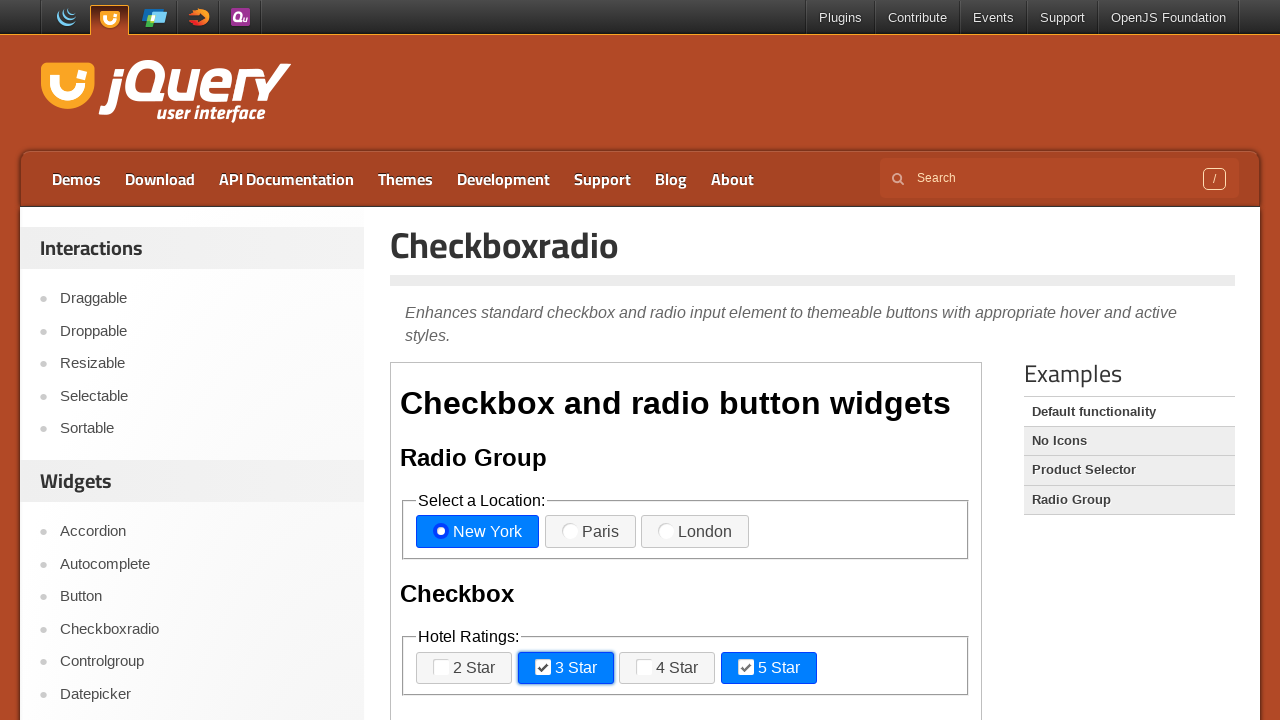

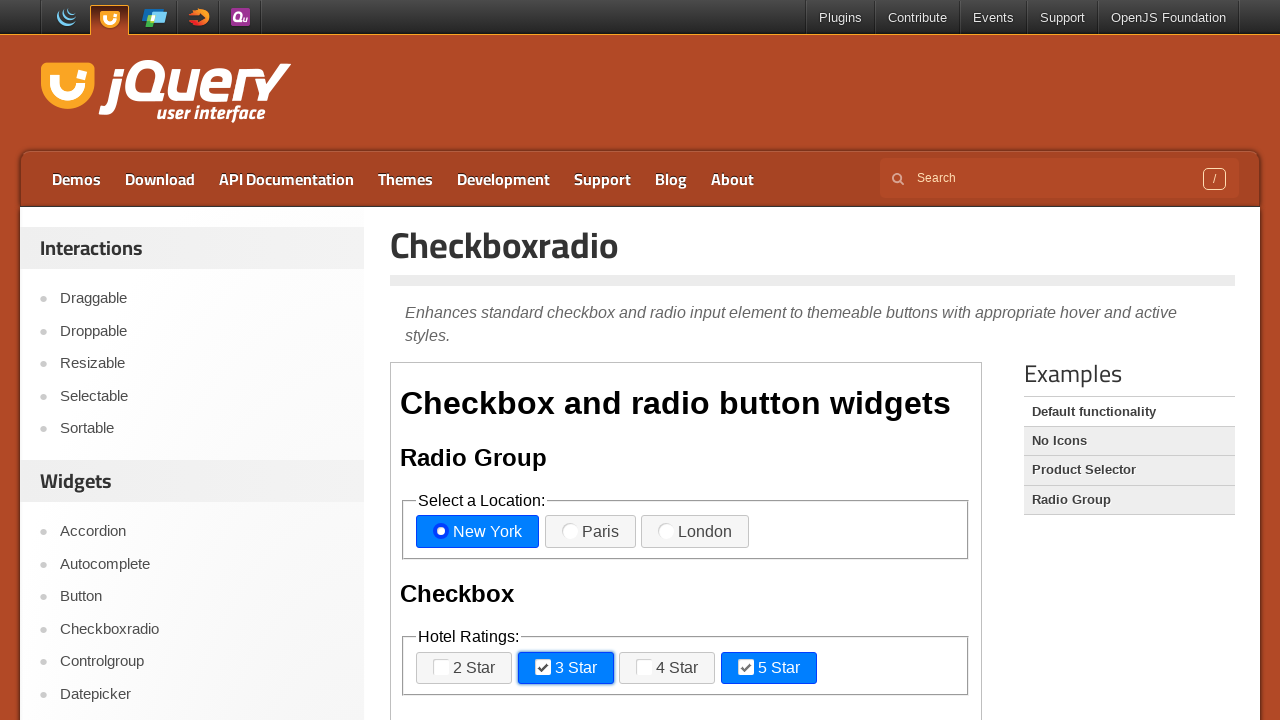